Tests login error handling and password reset functionality by attempting login with incorrect credentials, then navigating to password reset form and filling in user details

Starting URL: https://rahulshettyacademy.com/locatorspractice/

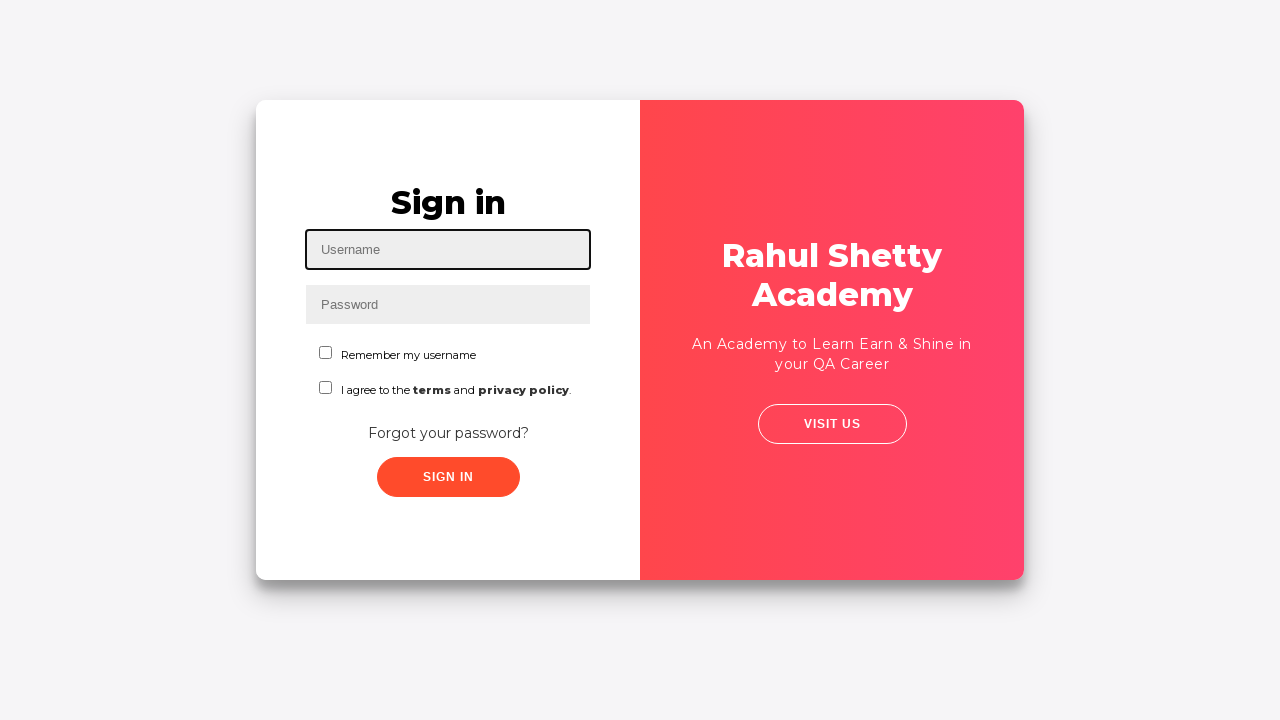

Filled username field with 'rahul' on #inputUsername
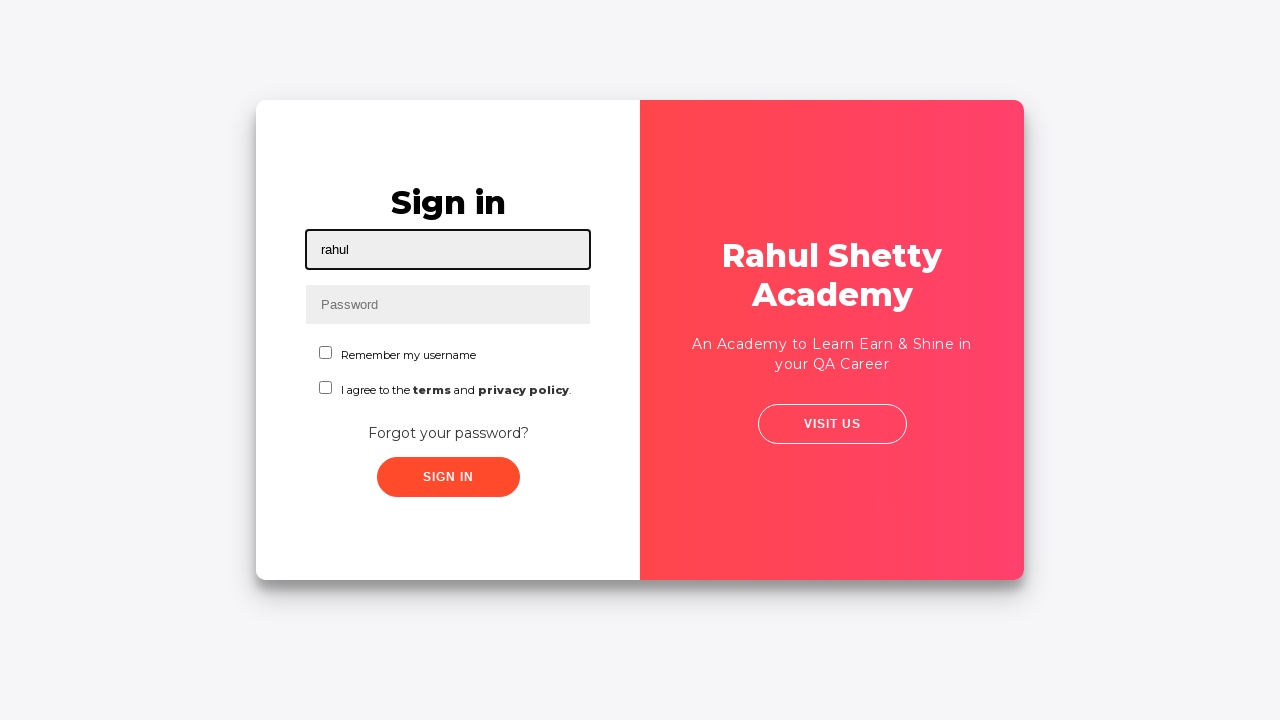

Filled password field with 'Ash123' on input[name='inputPassword']
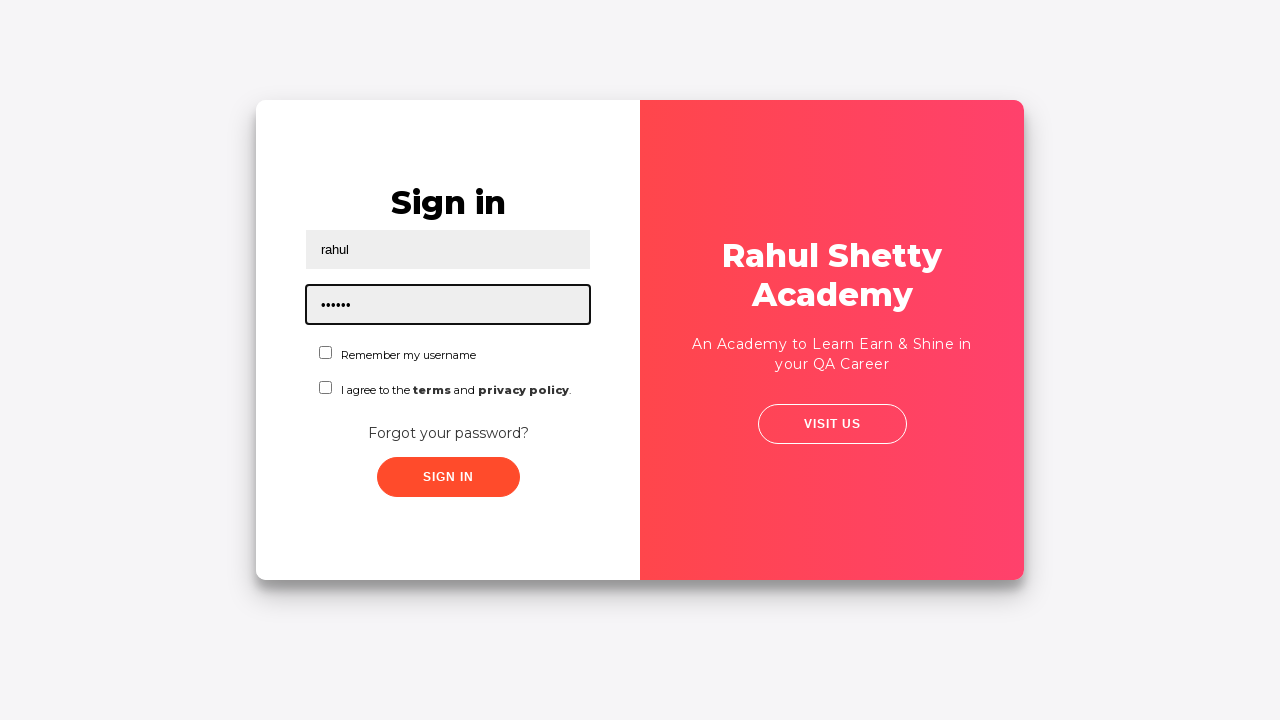

Clicked sign in button with incorrect credentials at (448, 477) on .signInBtn
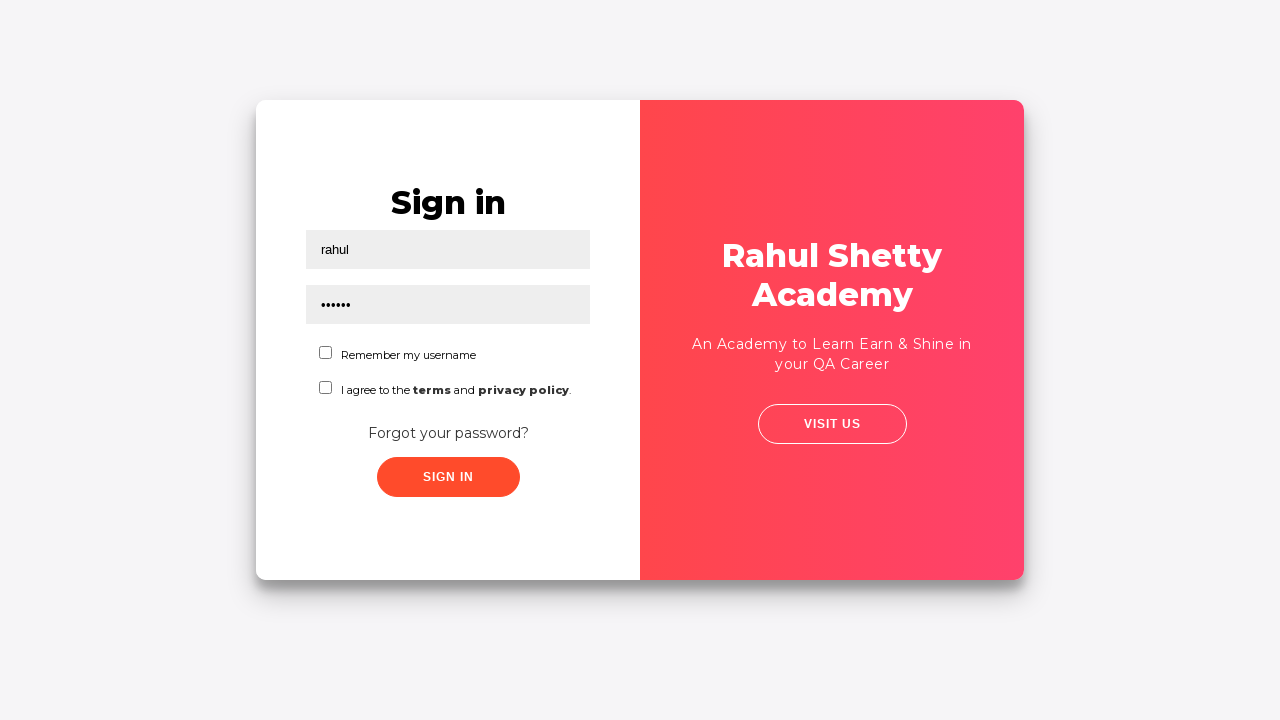

Login error message appeared
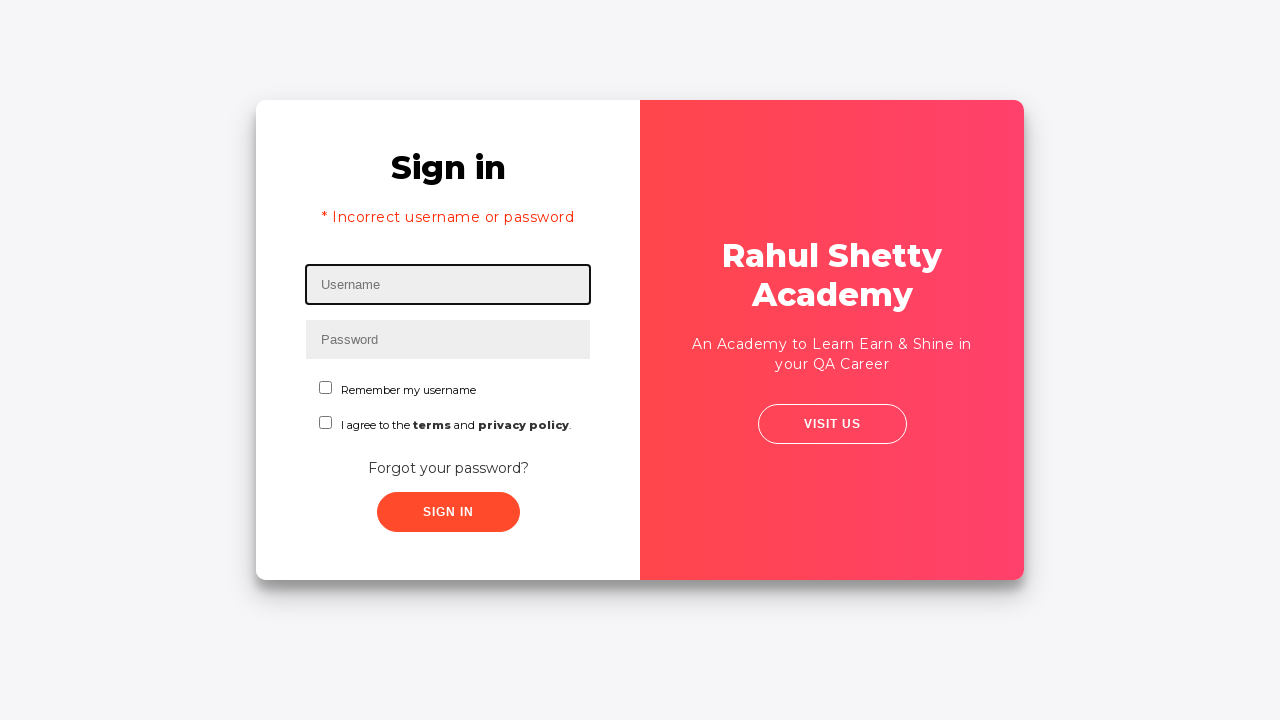

Clicked 'Forgot your password?' link to open password reset form at (448, 468) on text='Forgot your password?'
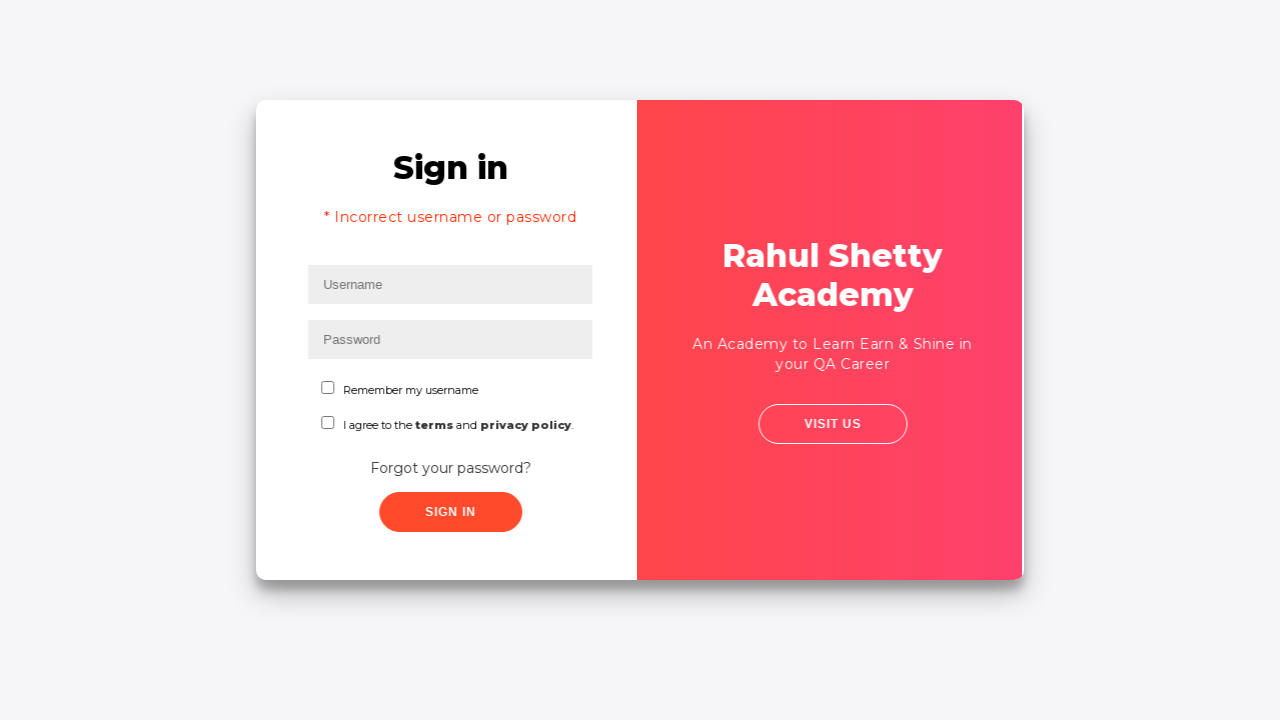

Filled name field with 'rahul' in password reset form on input[placeholder='Name']
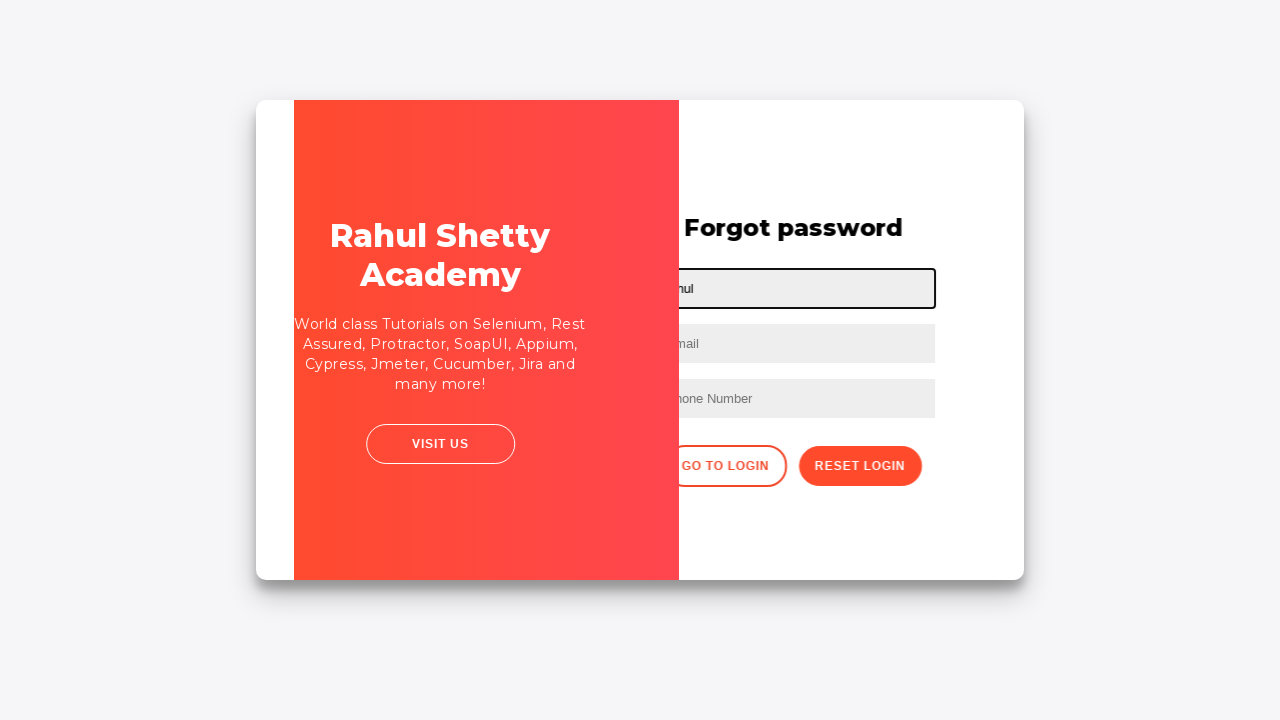

Filled second text input field with 'abc@gmail.com' on xpath=//input[@type='text'][2]
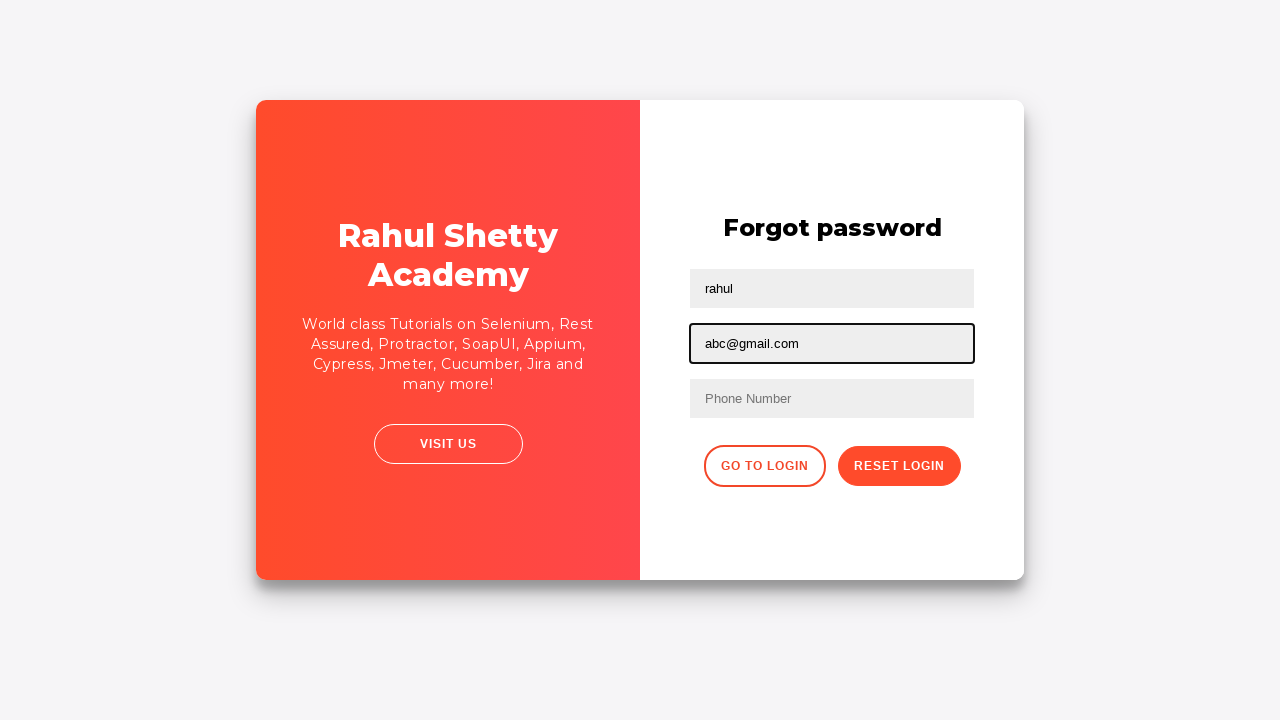

Cleared email field on input[placeholder='Email']
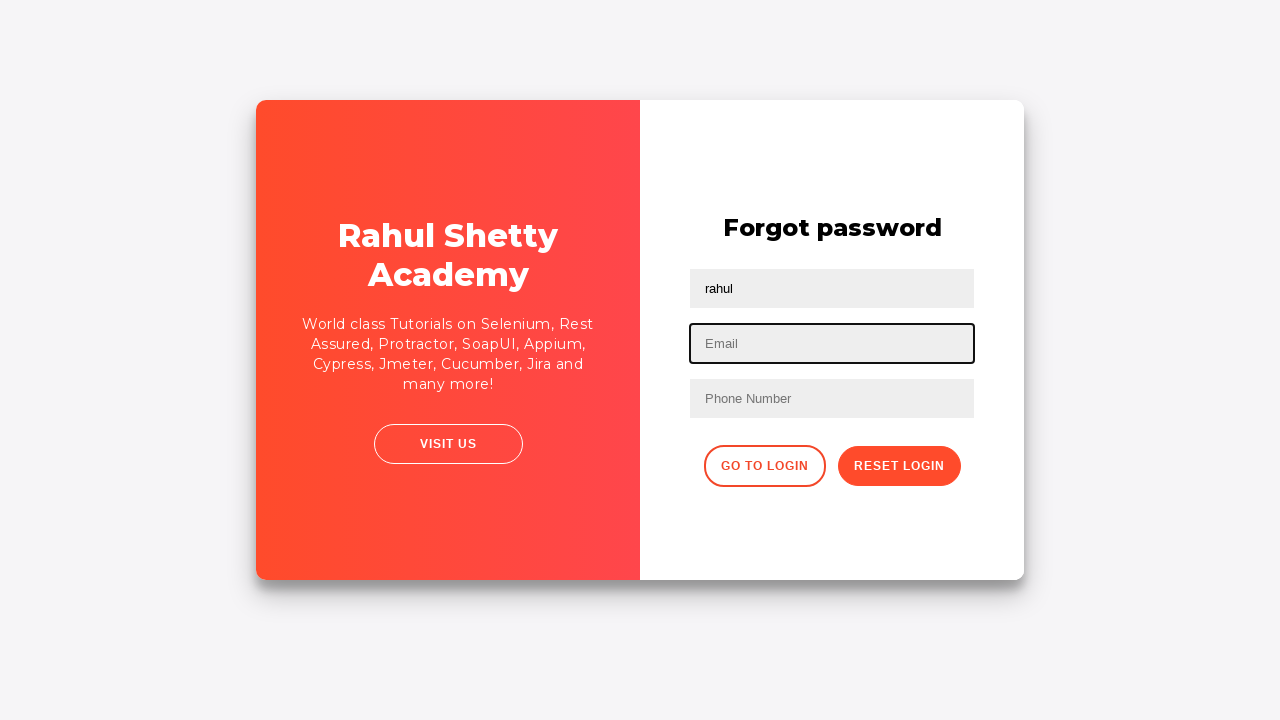

Filled email field with 'rahul@gmail.com' on input[placeholder='Email']
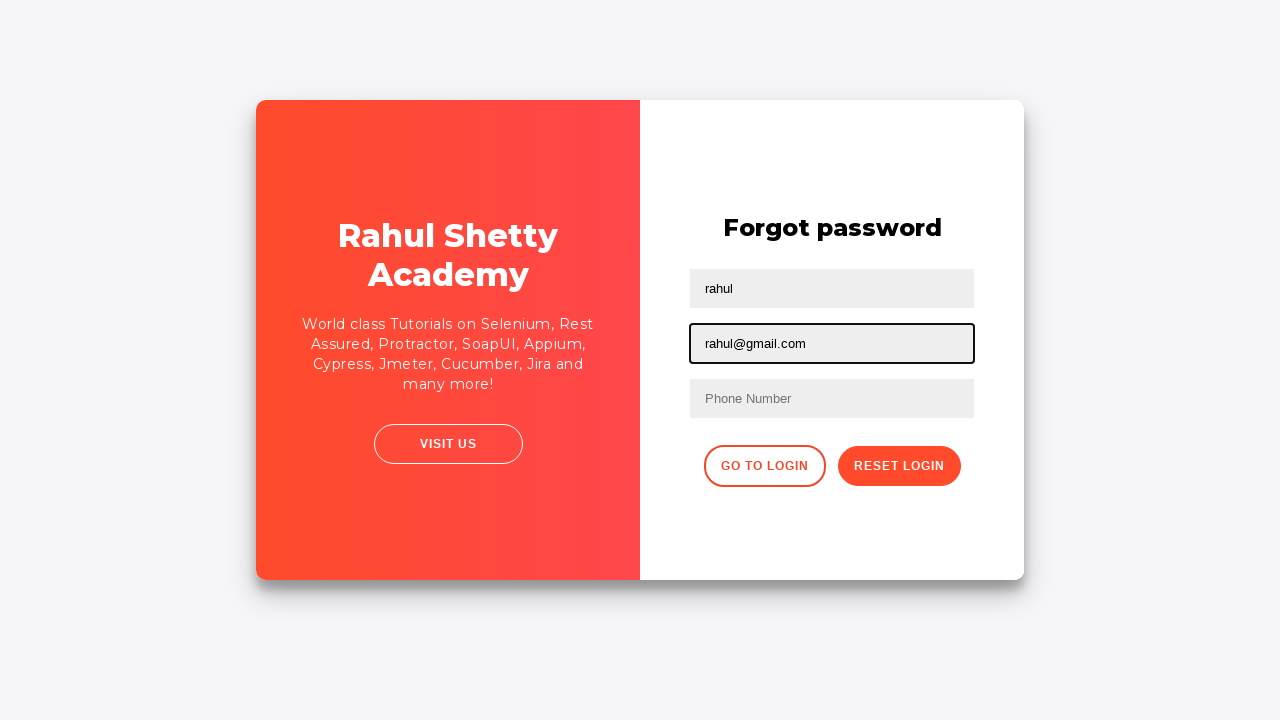

Filled phone number field with '3479164444' on xpath=//form/input[3]
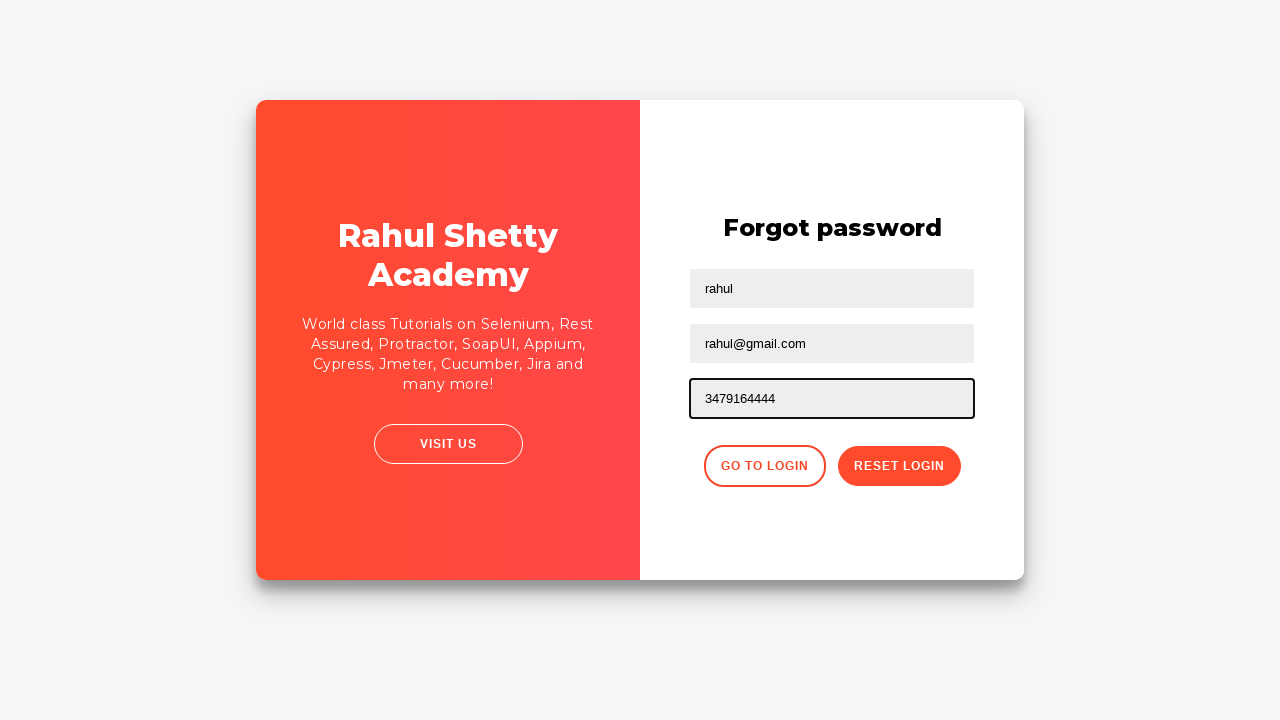

Clicked reset password button at (899, 466) on button.reset-pwd-btn
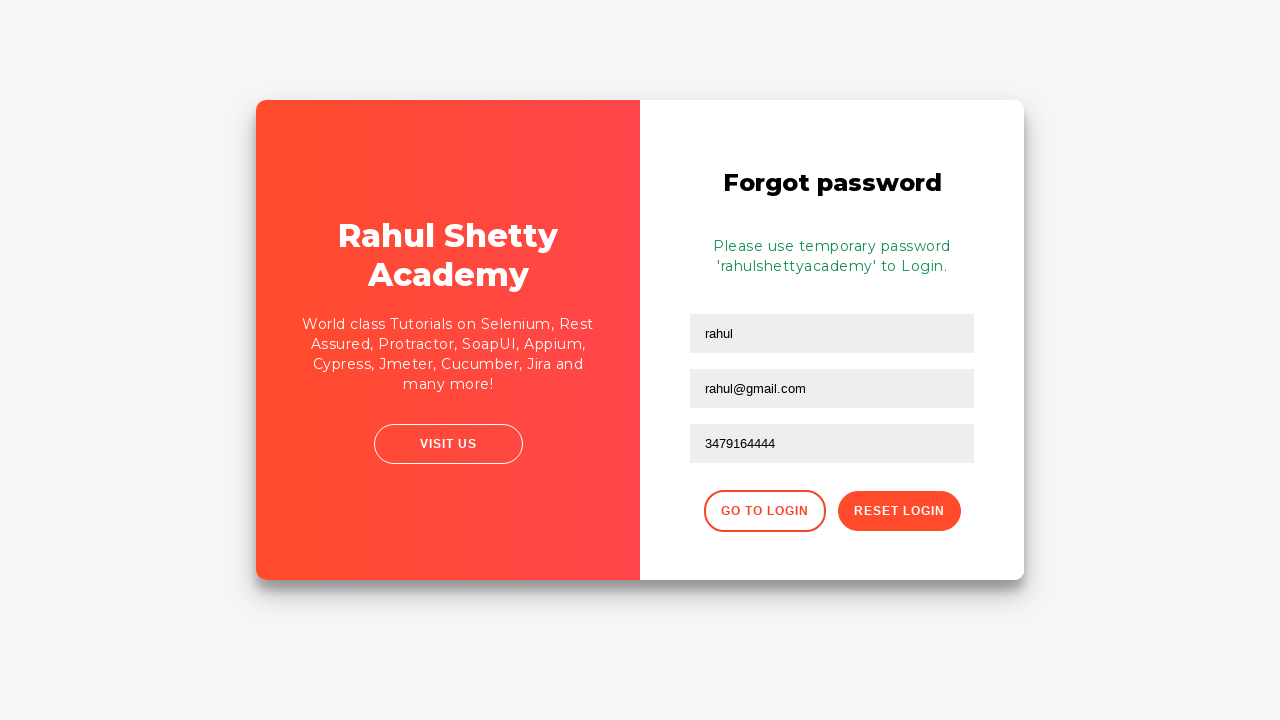

Password reset confirmation message appeared
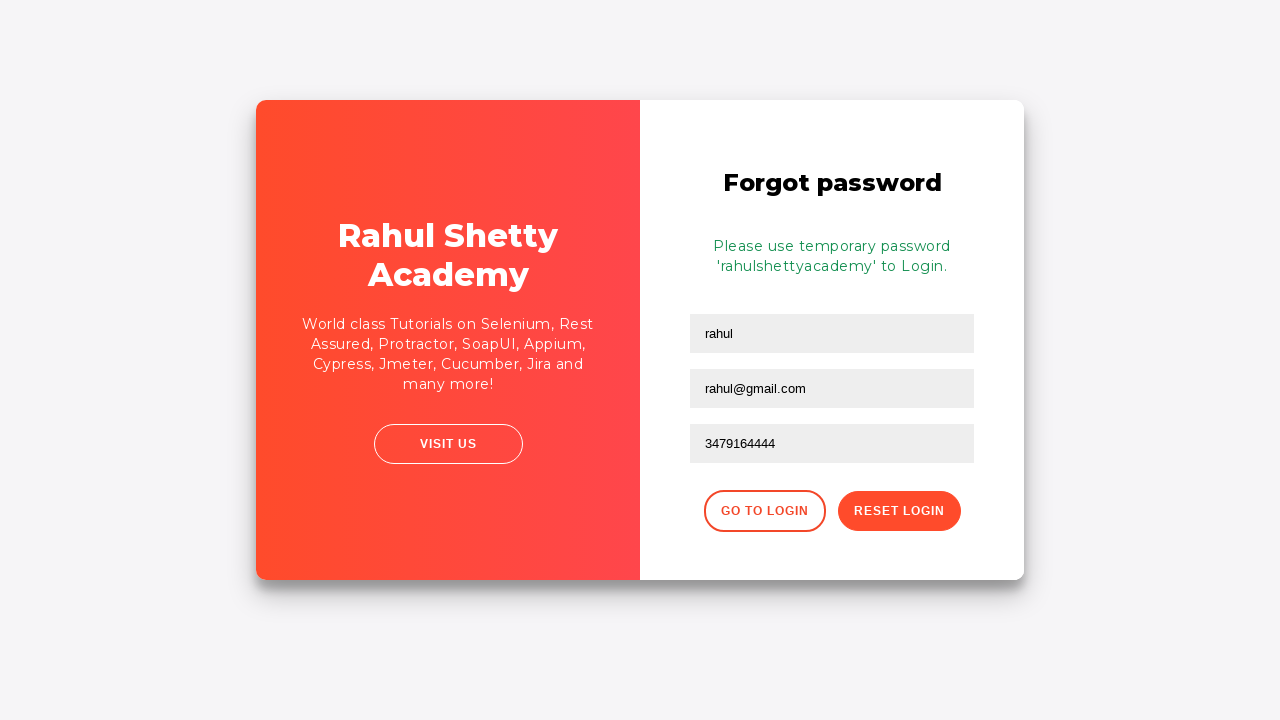

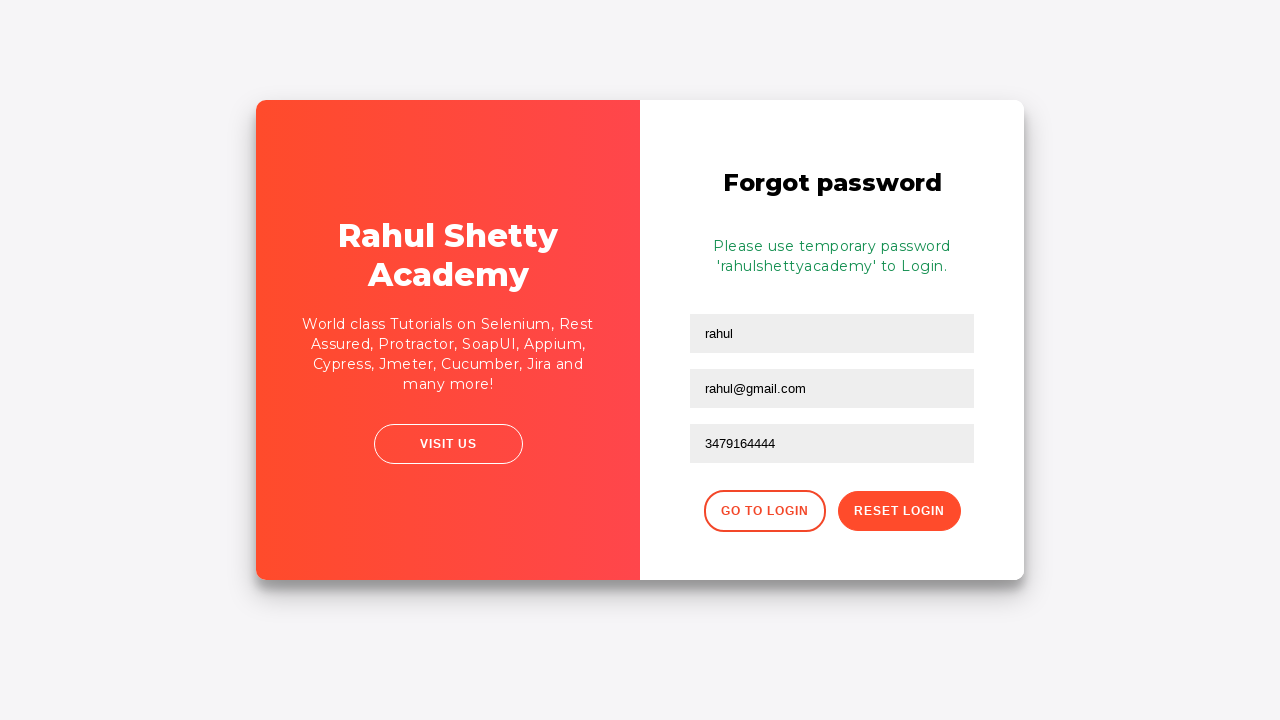